Verifies that the homepage has the correct title "STORE" and the expected URL

Starting URL: https://www.demoblaze.com/#

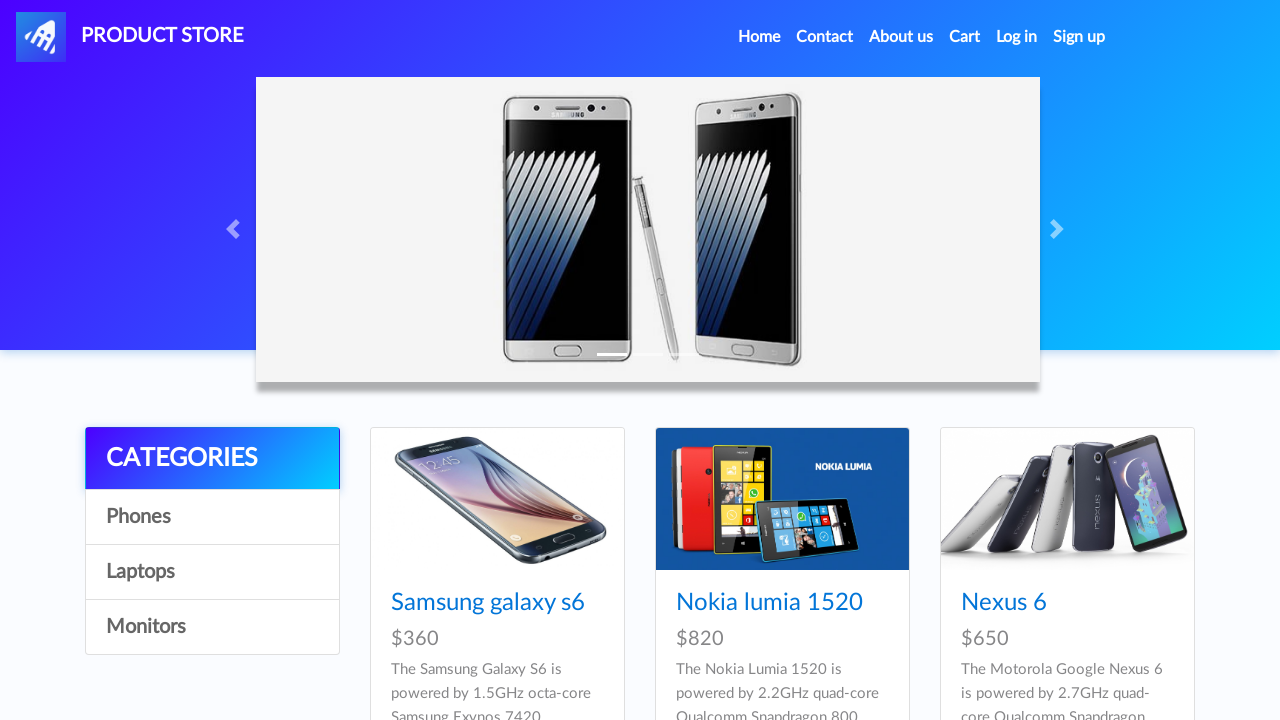

Verified page title is 'STORE'
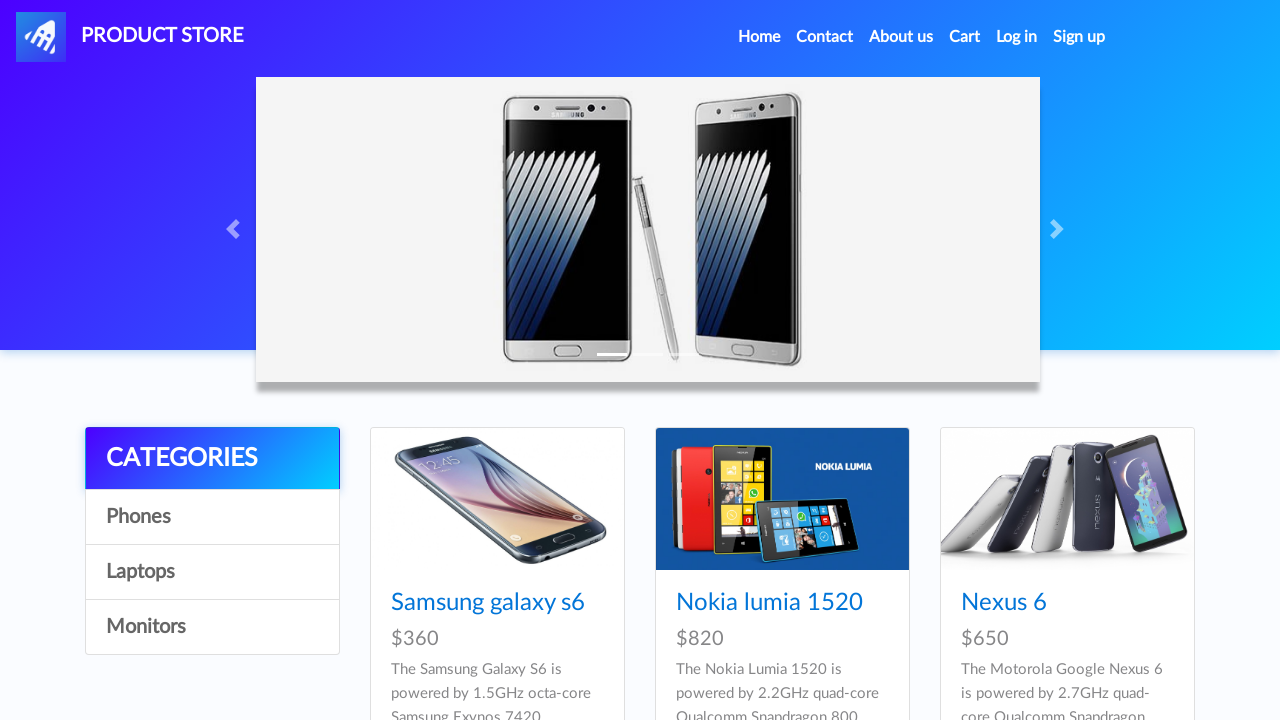

Verified URL is 'https://www.demoblaze.com/#'
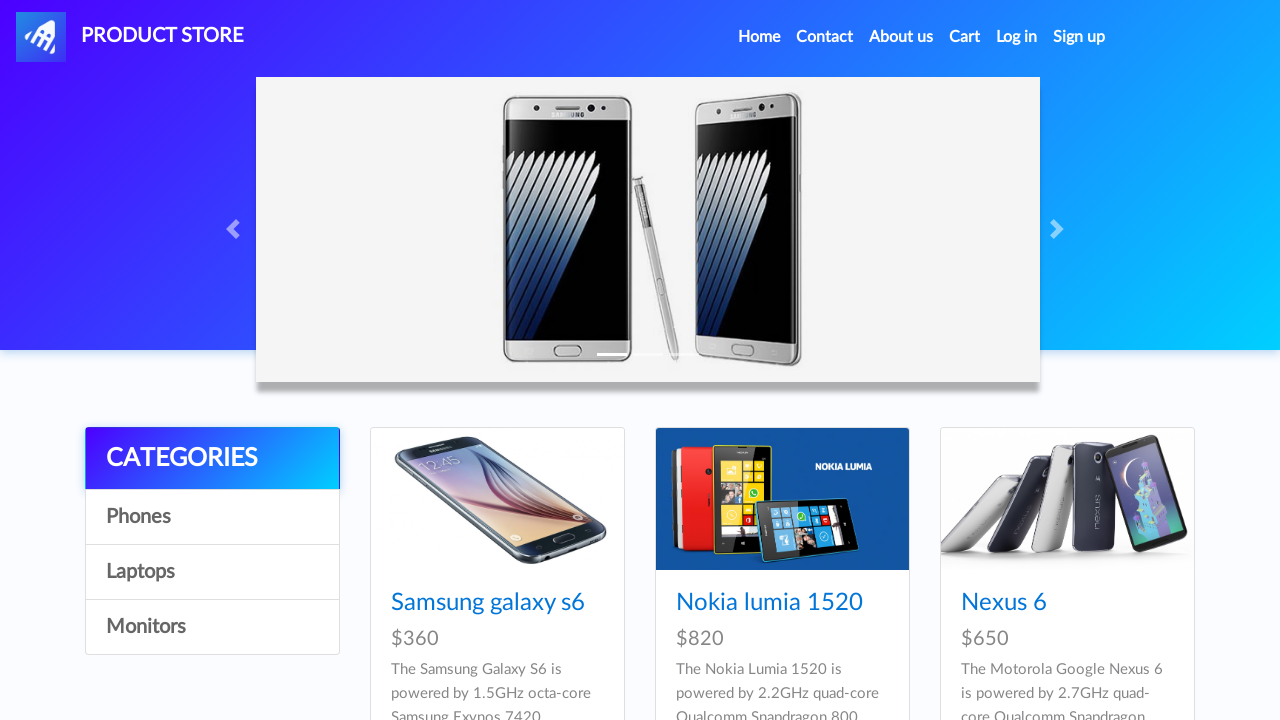

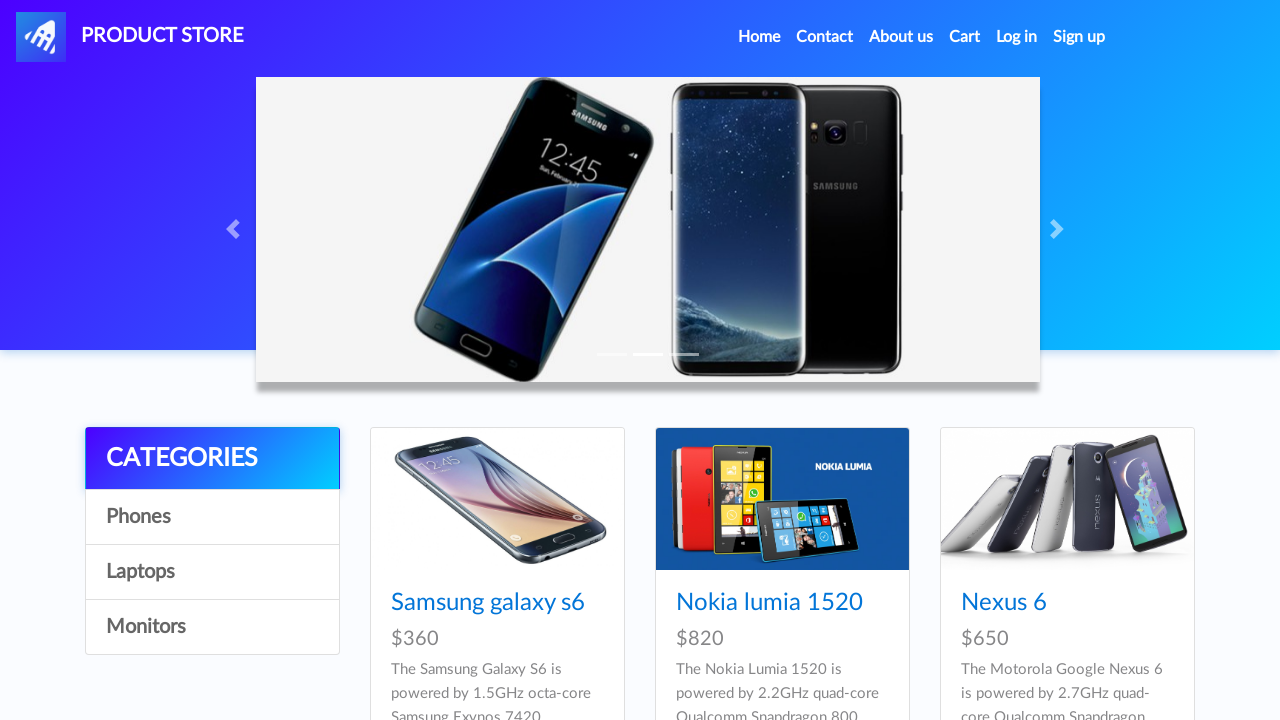